Tests the search functionality on BunnyCart website by typing a search term in the search box, pressing Enter, and verifying that search results are loaded with the search term in the URL.

Starting URL: https://www.bunnycart.com

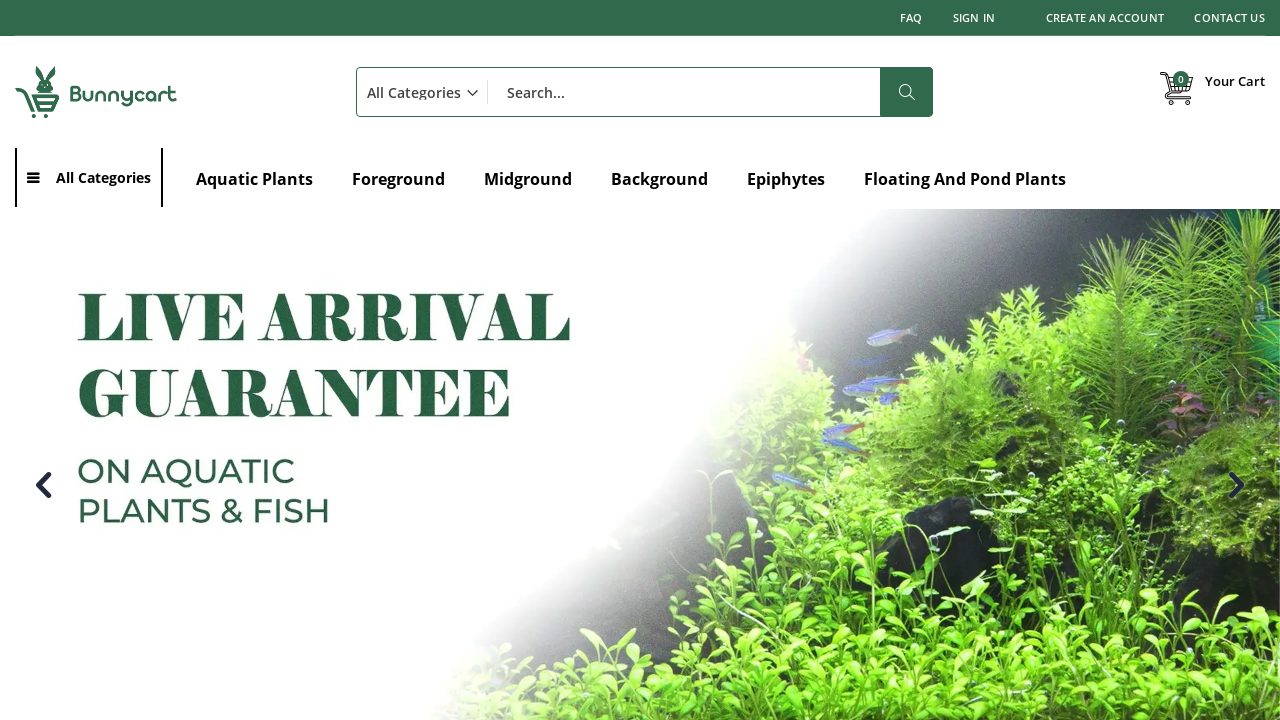

Set viewport size to 1920x1080
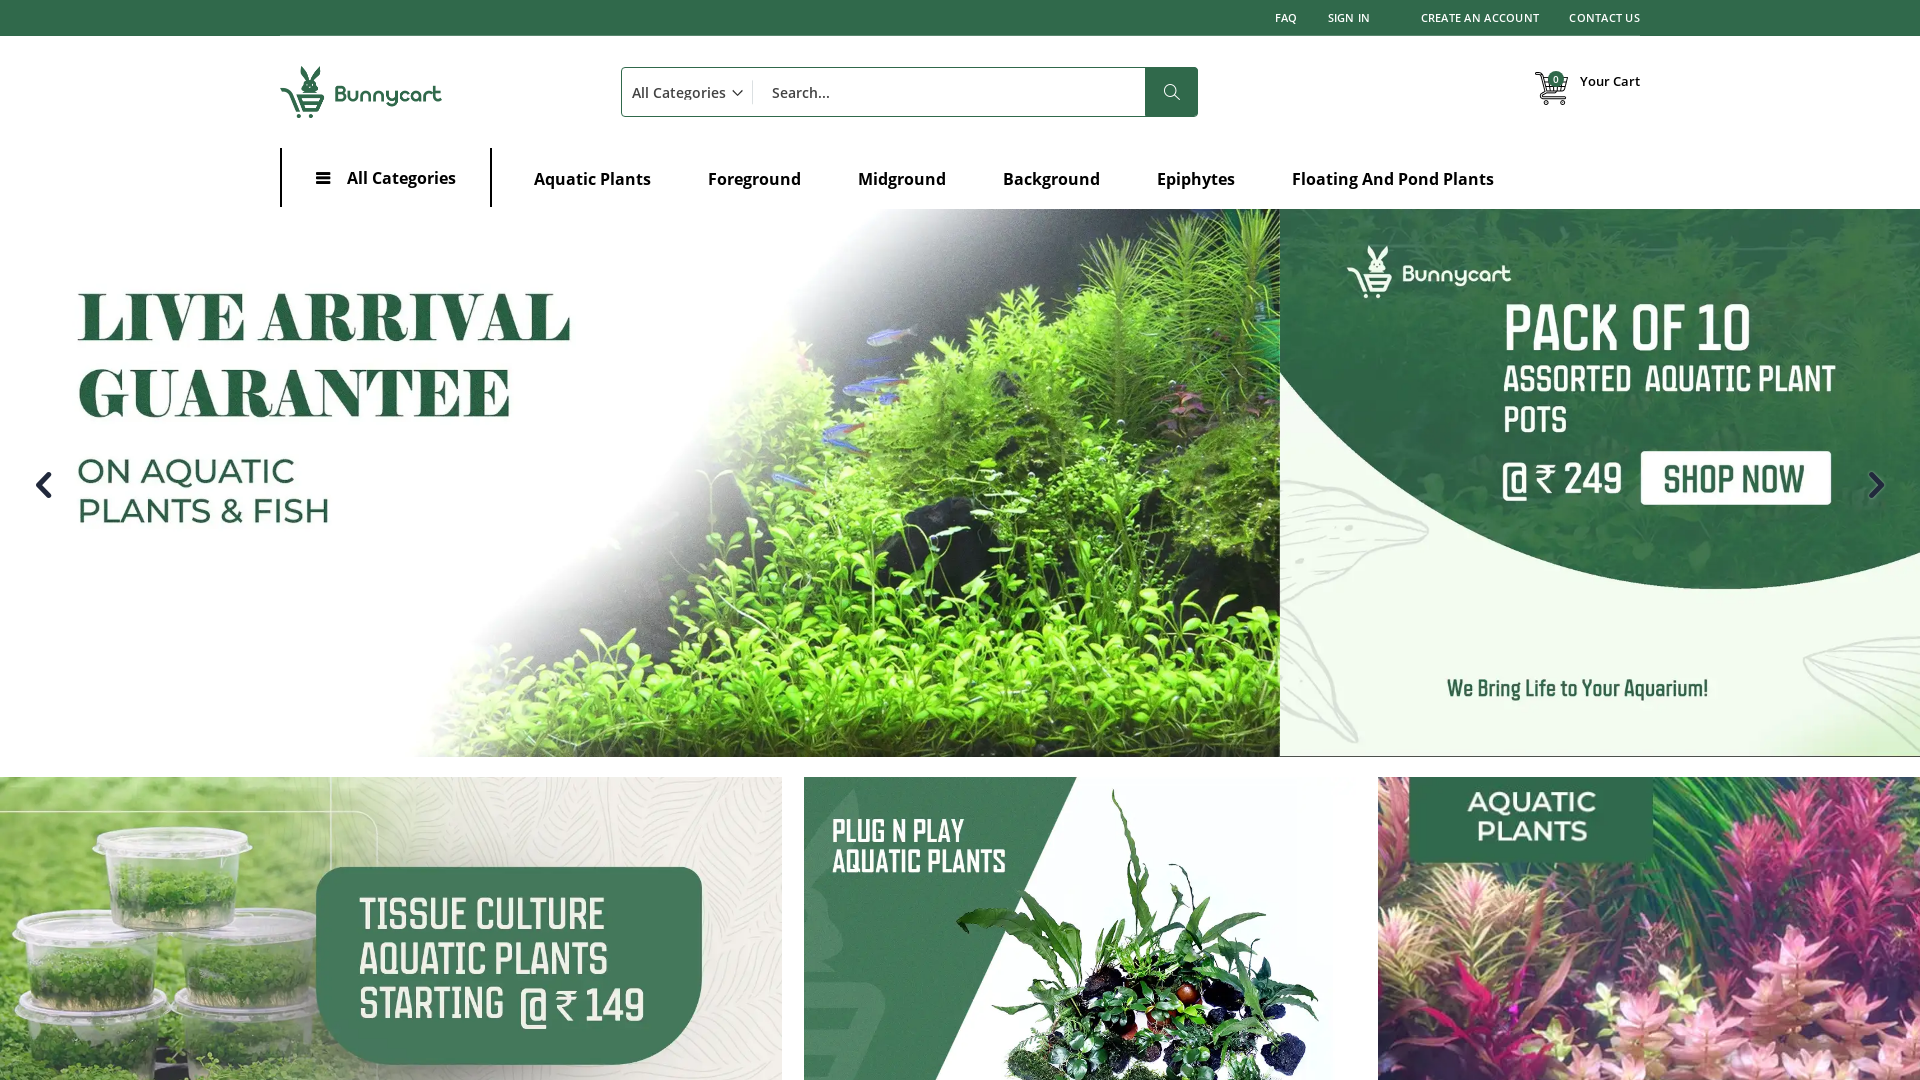

Filled search box with 'organic baby toys' on #search
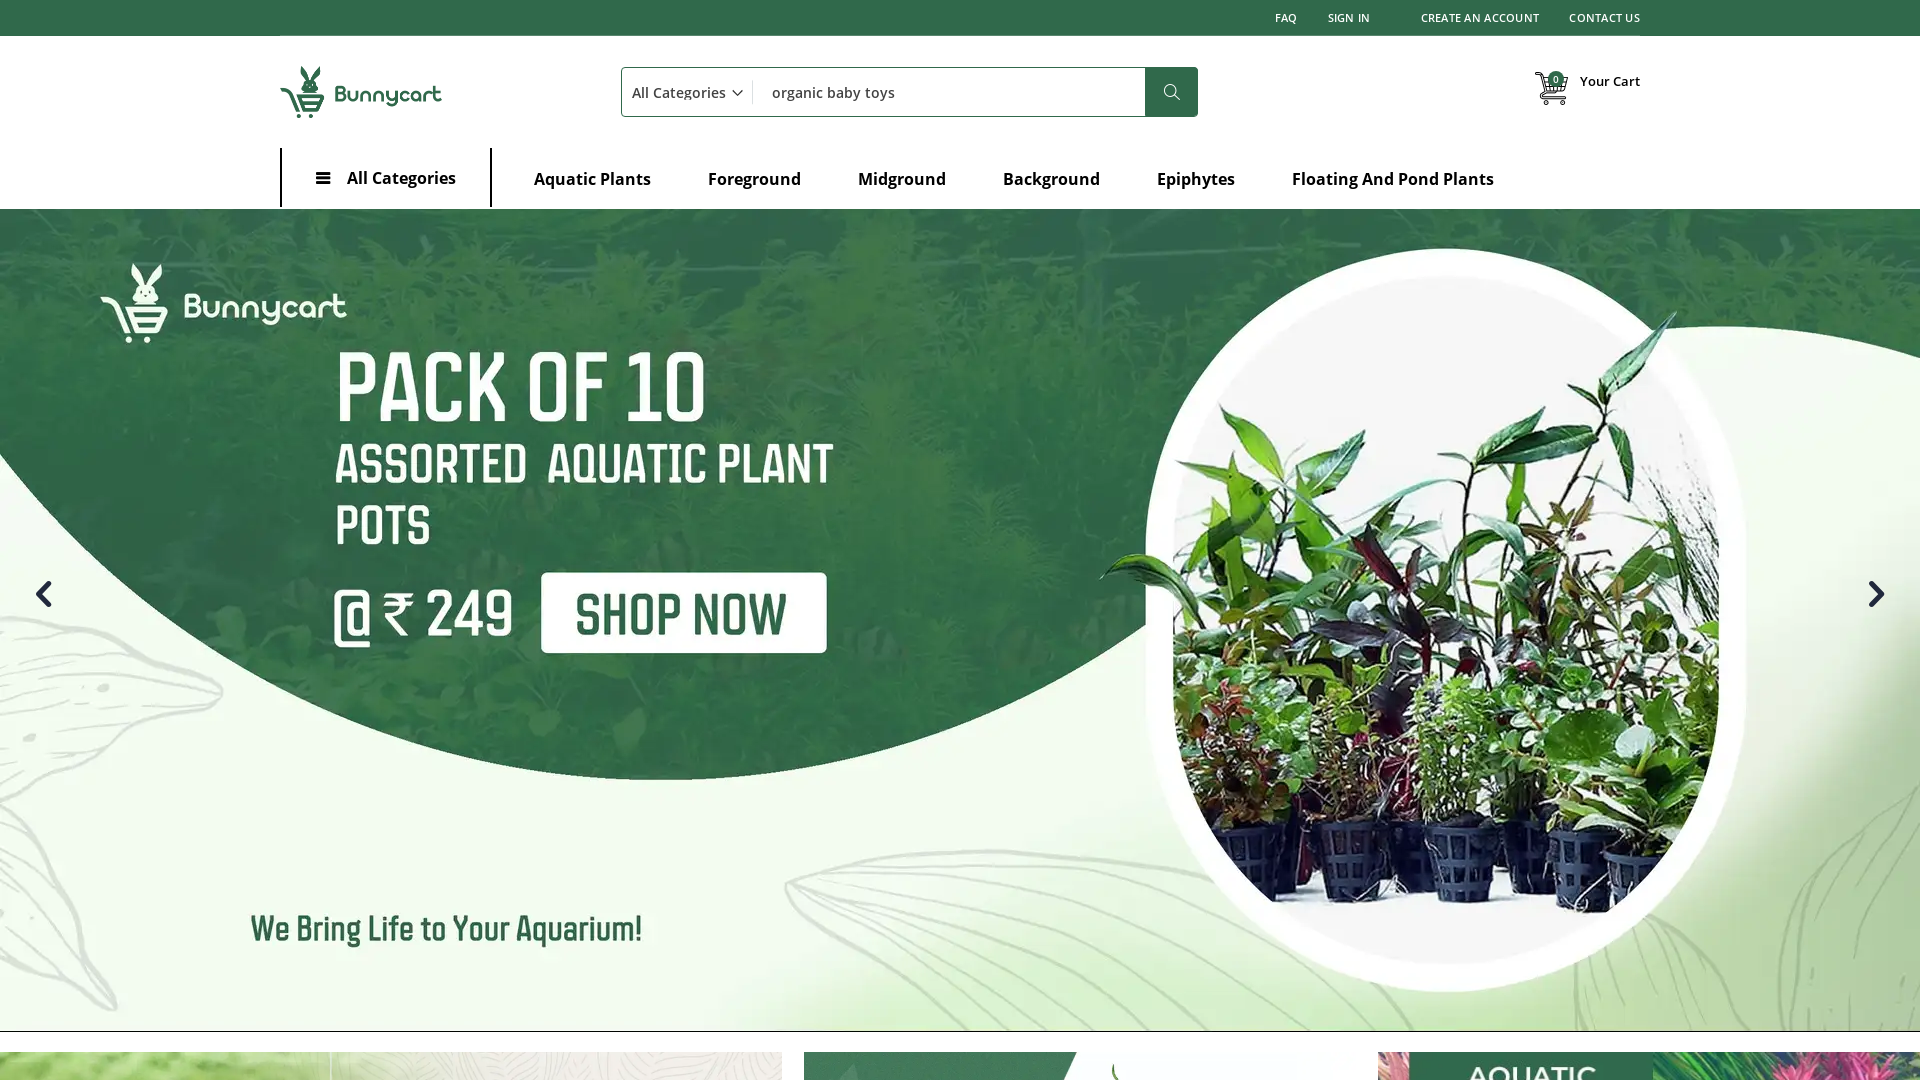

Pressed Enter to submit search on #search
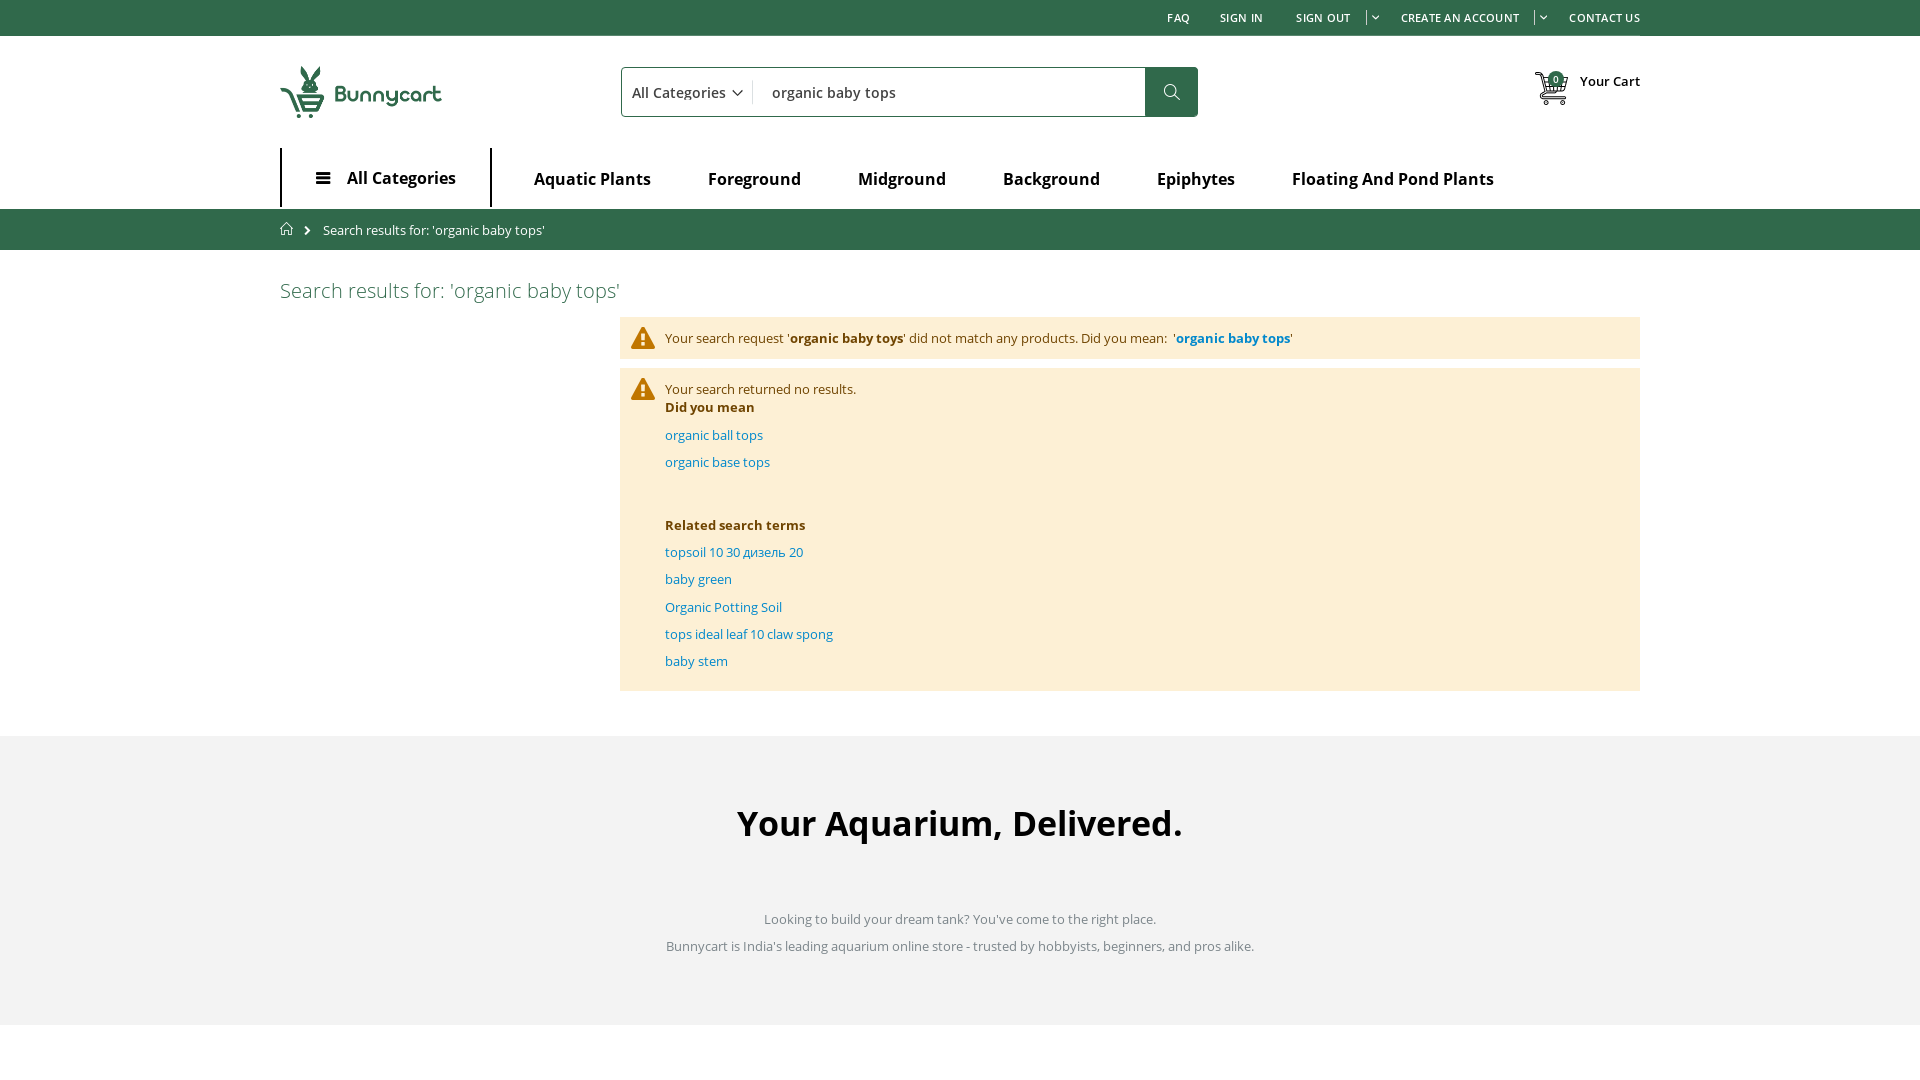

Waited for network to be idle - search results loaded
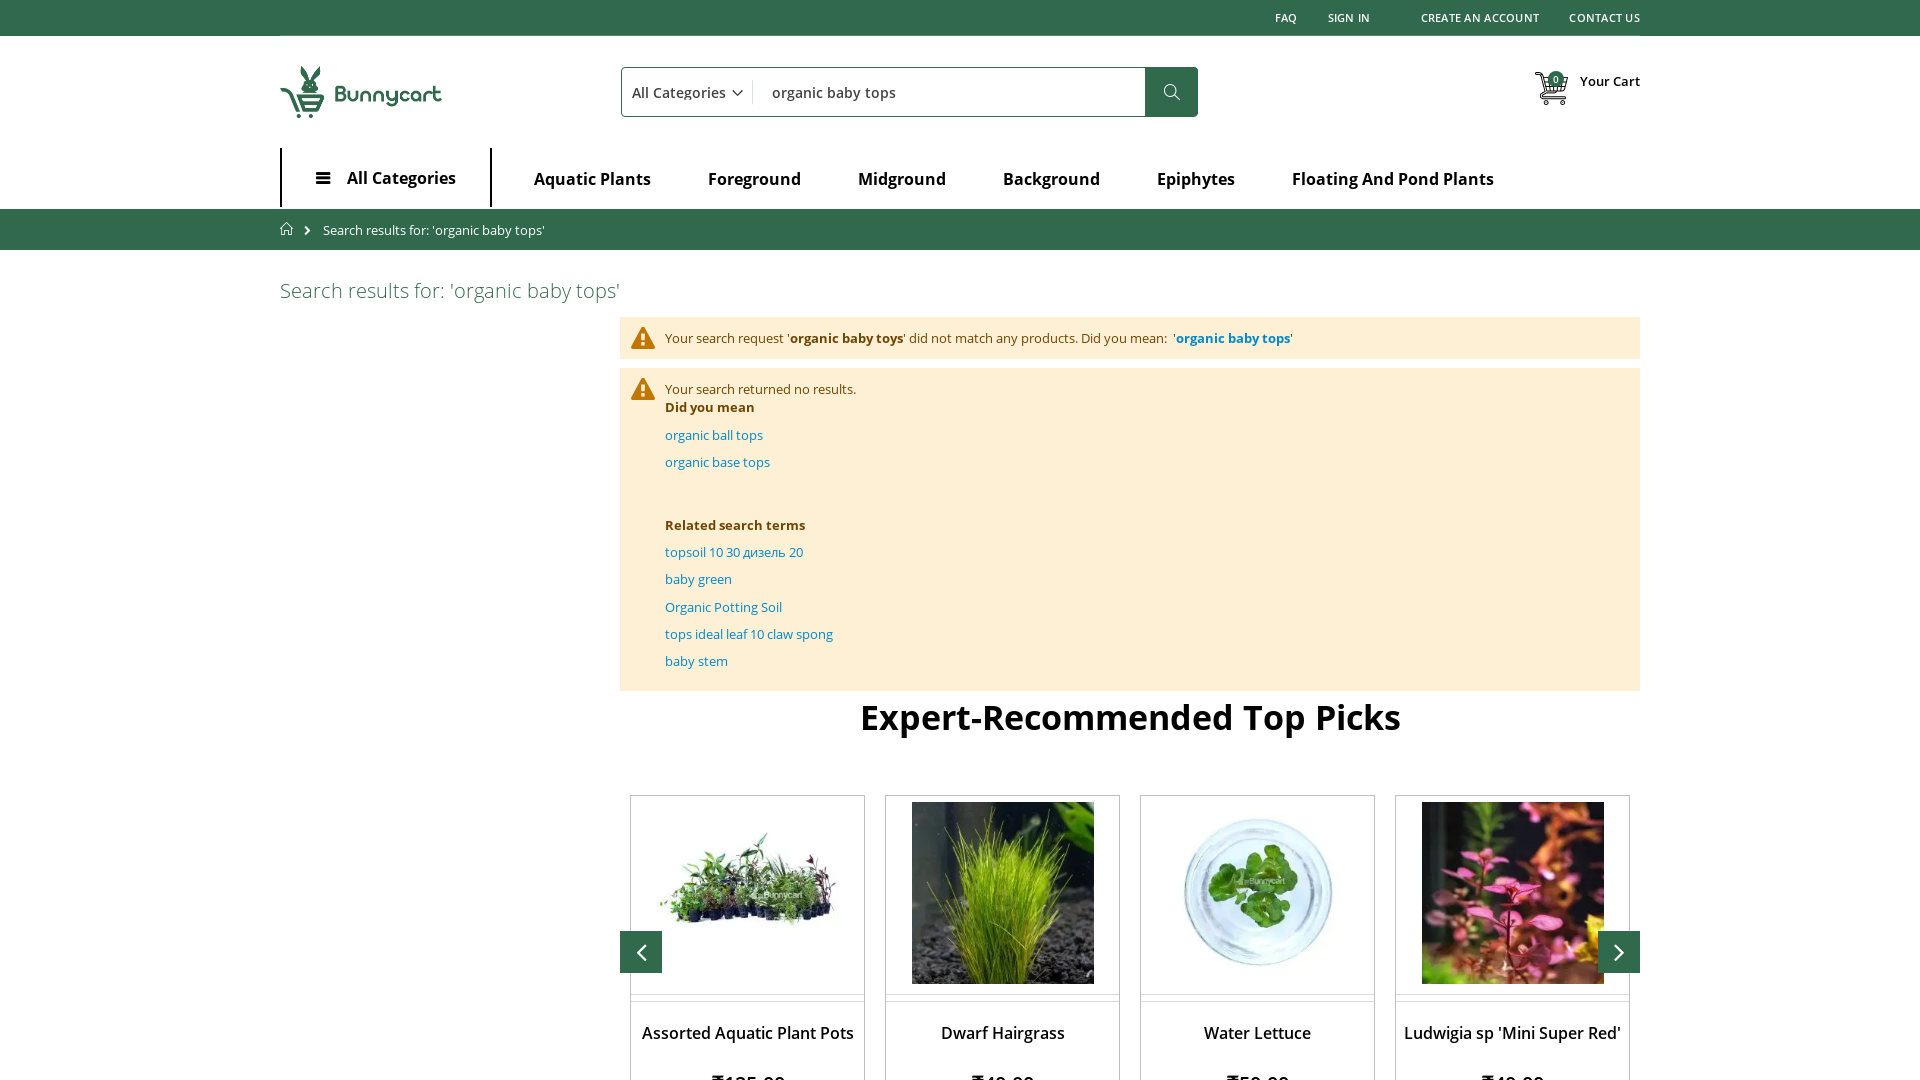

Verified search term present in URL or search page loaded
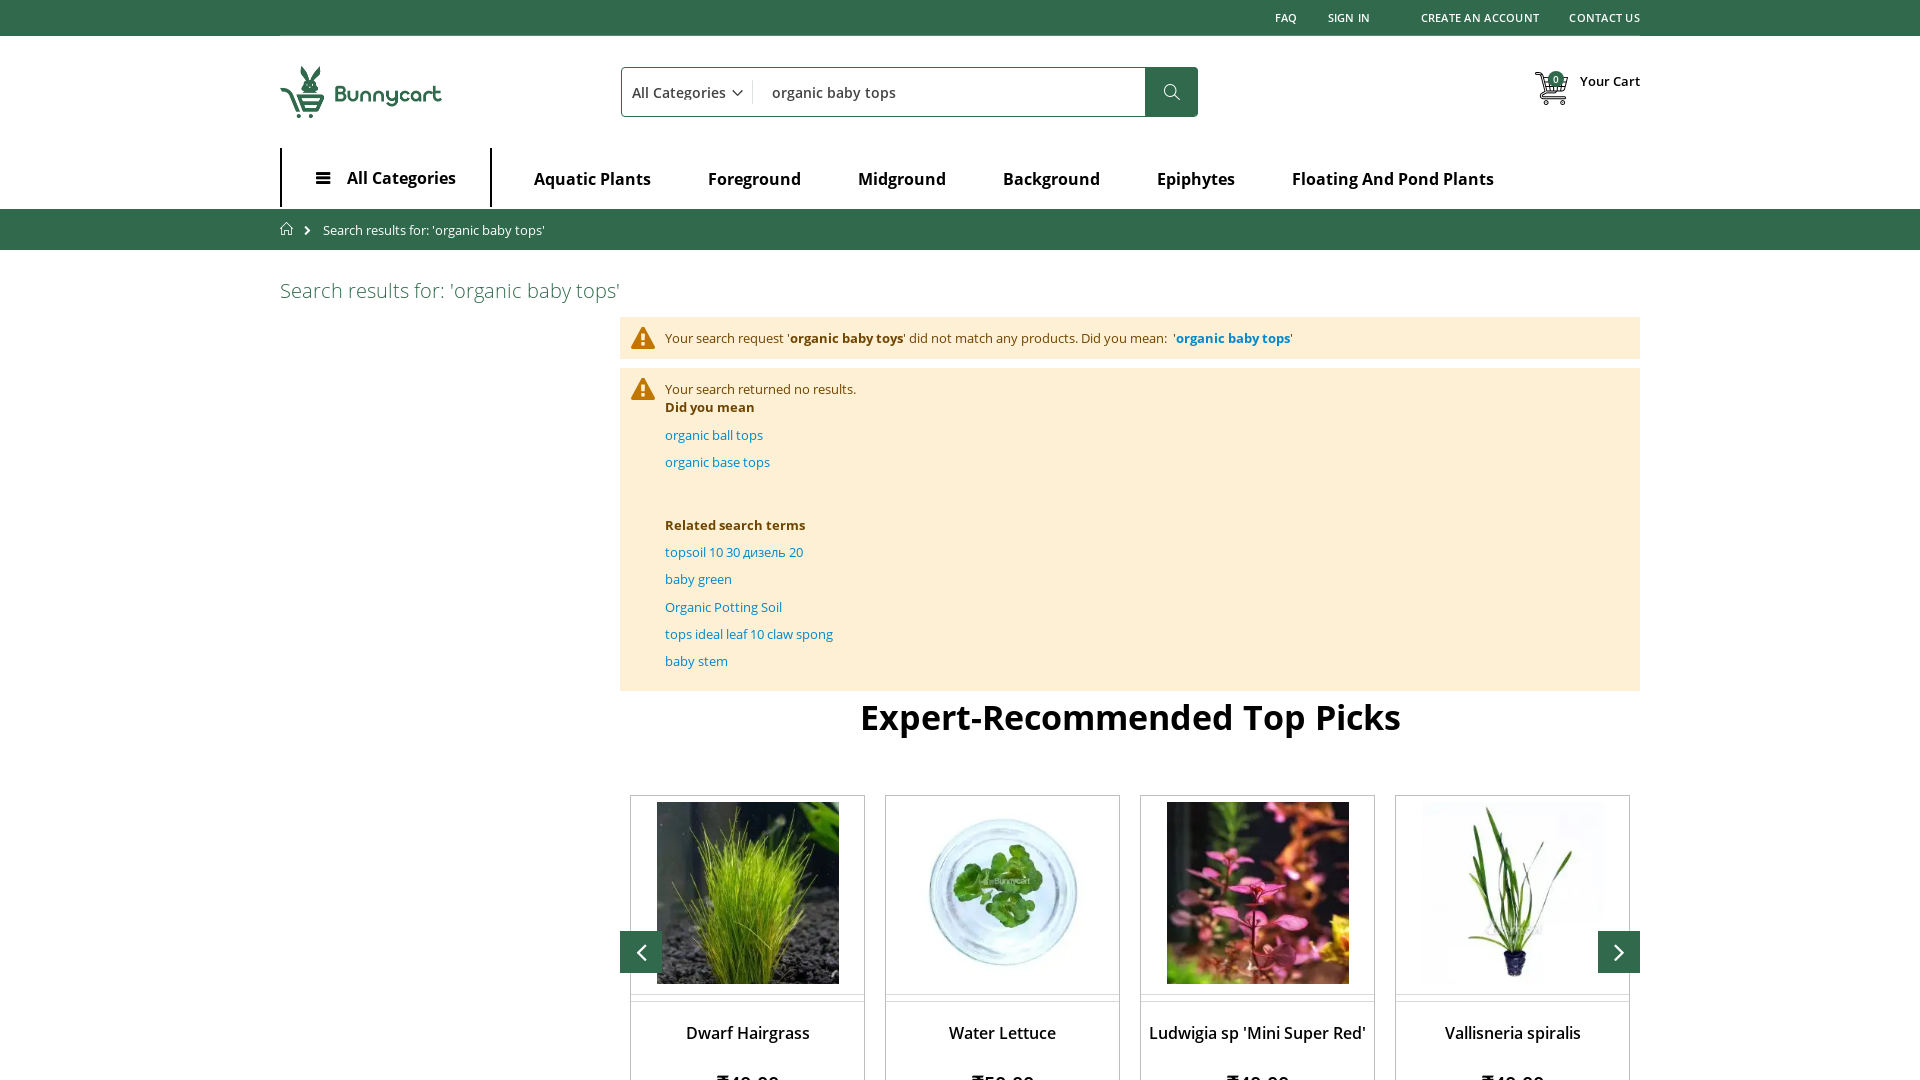

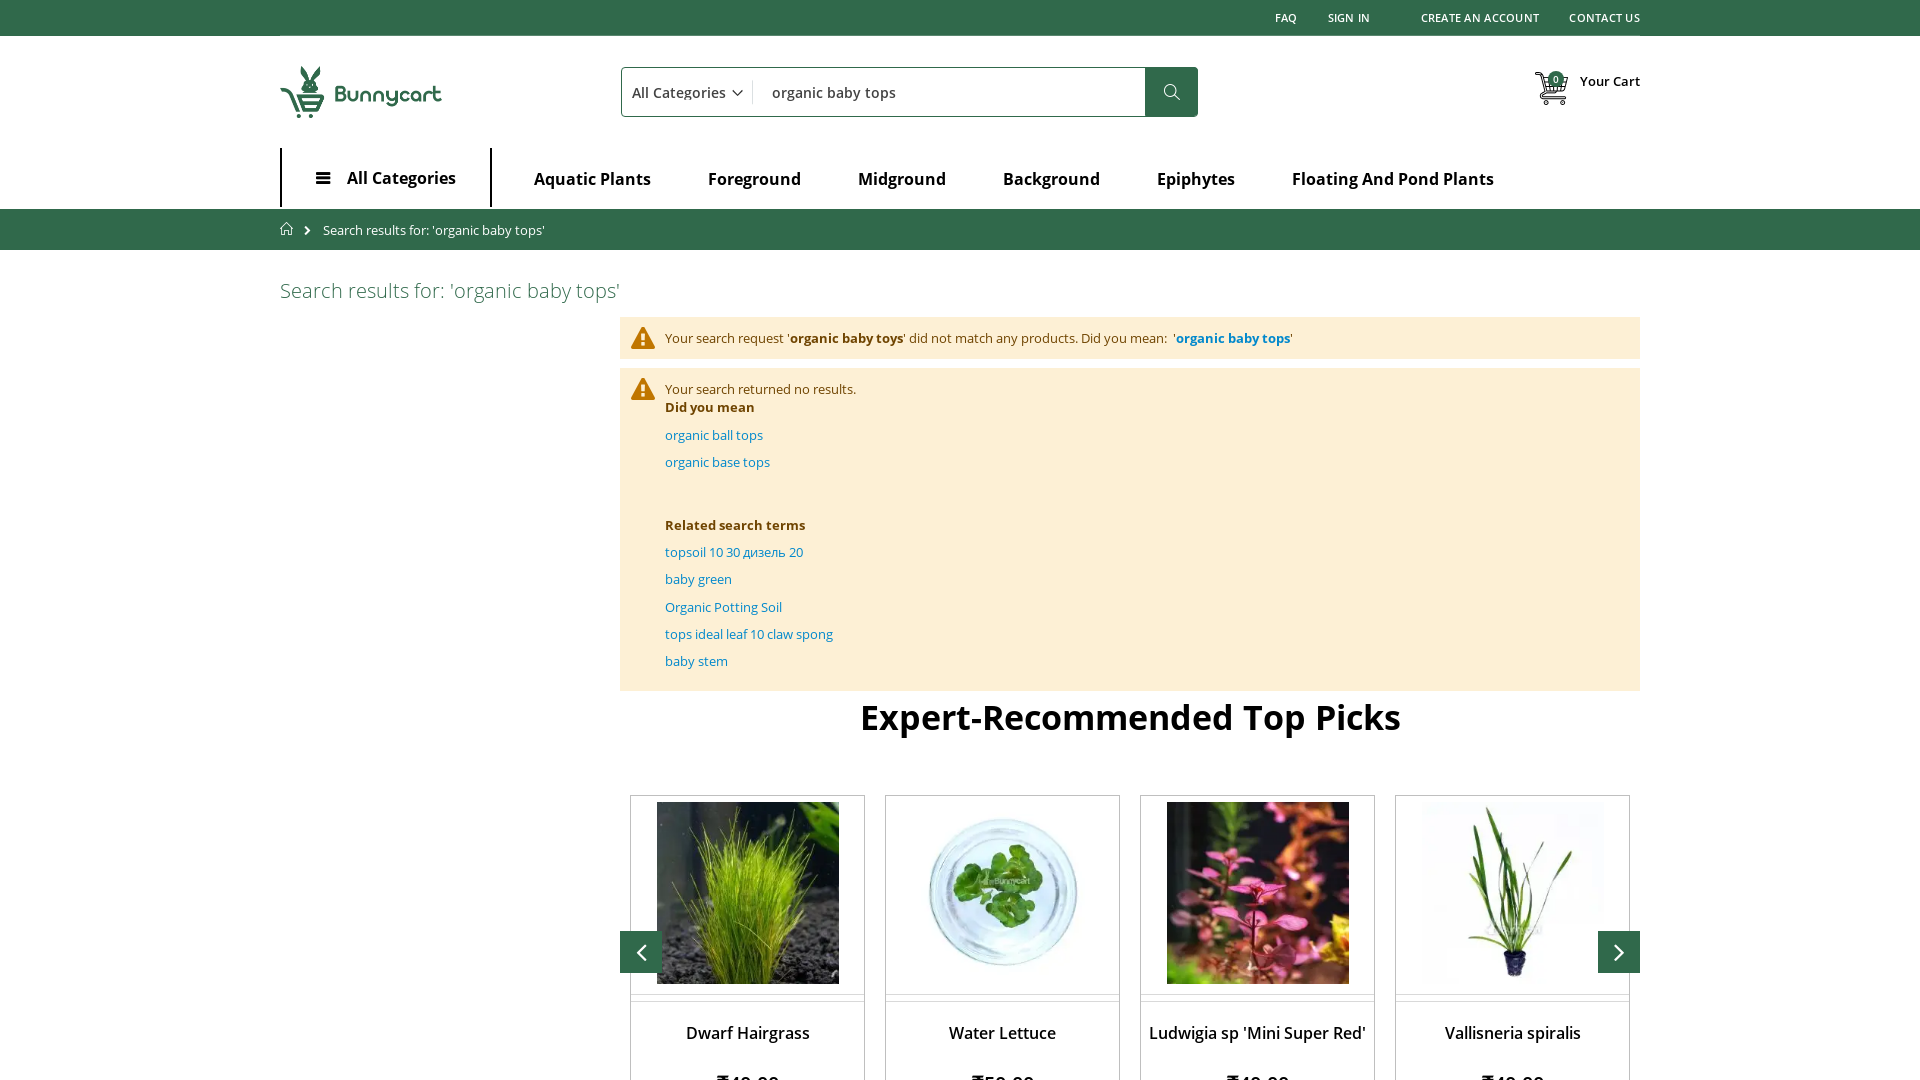